Tests right-click functionality by performing a context click on a button element to trigger a context menu

Starting URL: http://swisnl.github.io/jQuery-contextMenu/demo.html

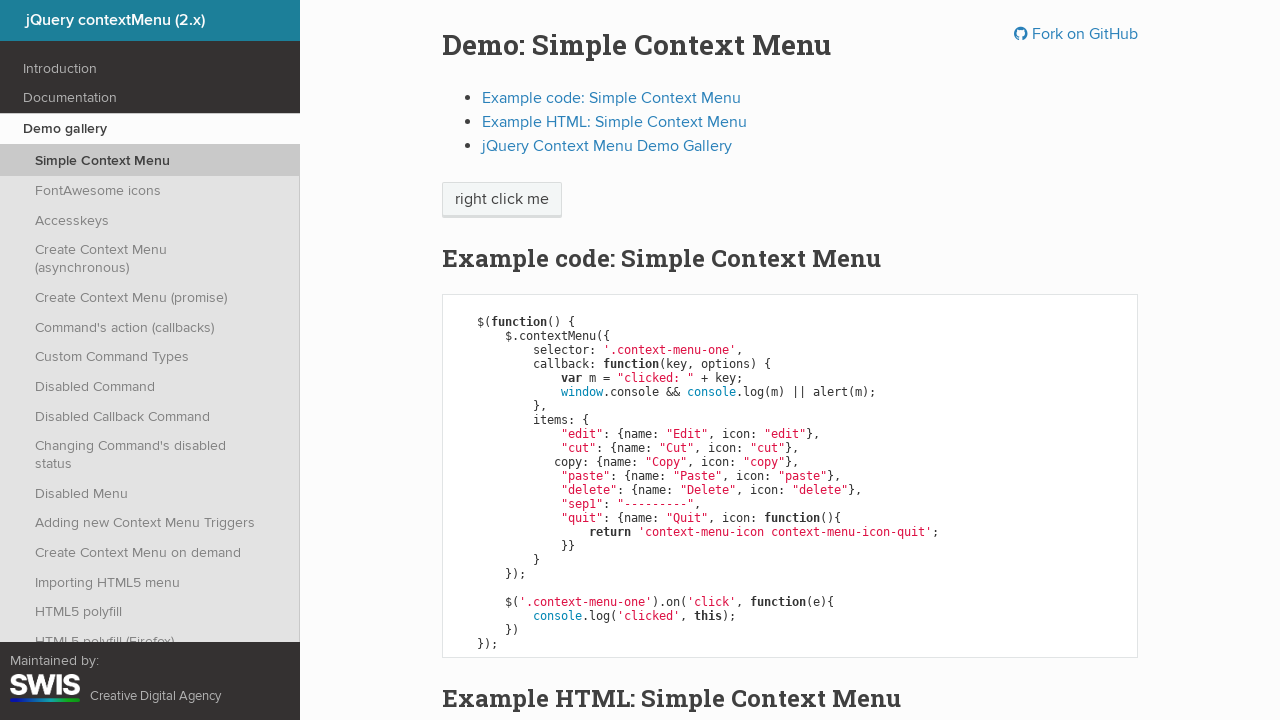

Located button element with context menu
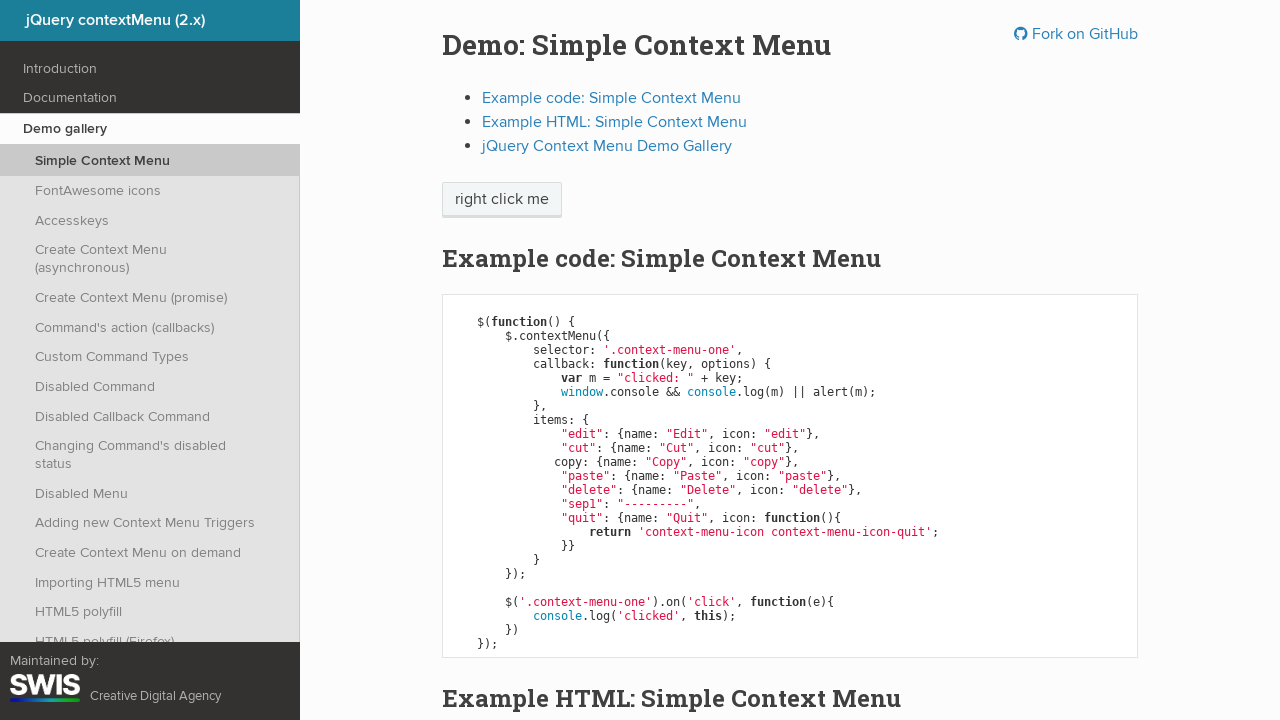

Performed right-click on button to trigger context menu at (502, 200) on xpath=//span[@class='context-menu-one btn btn-neutral']
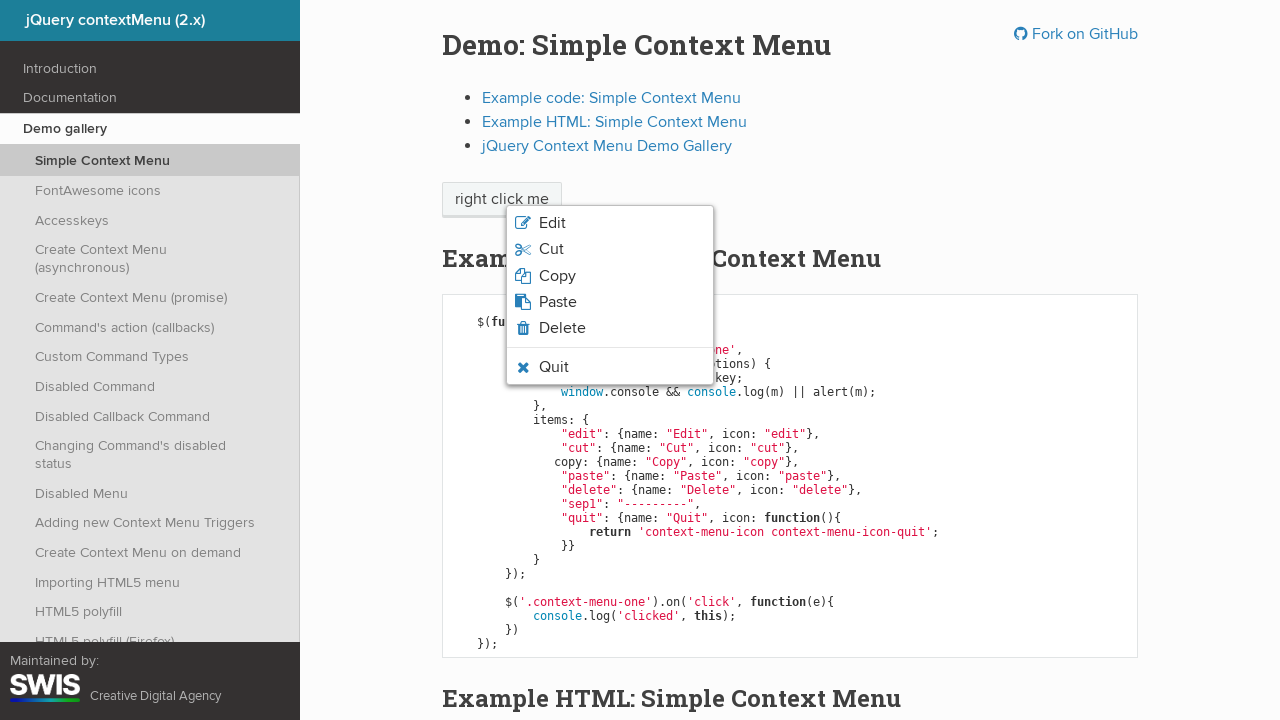

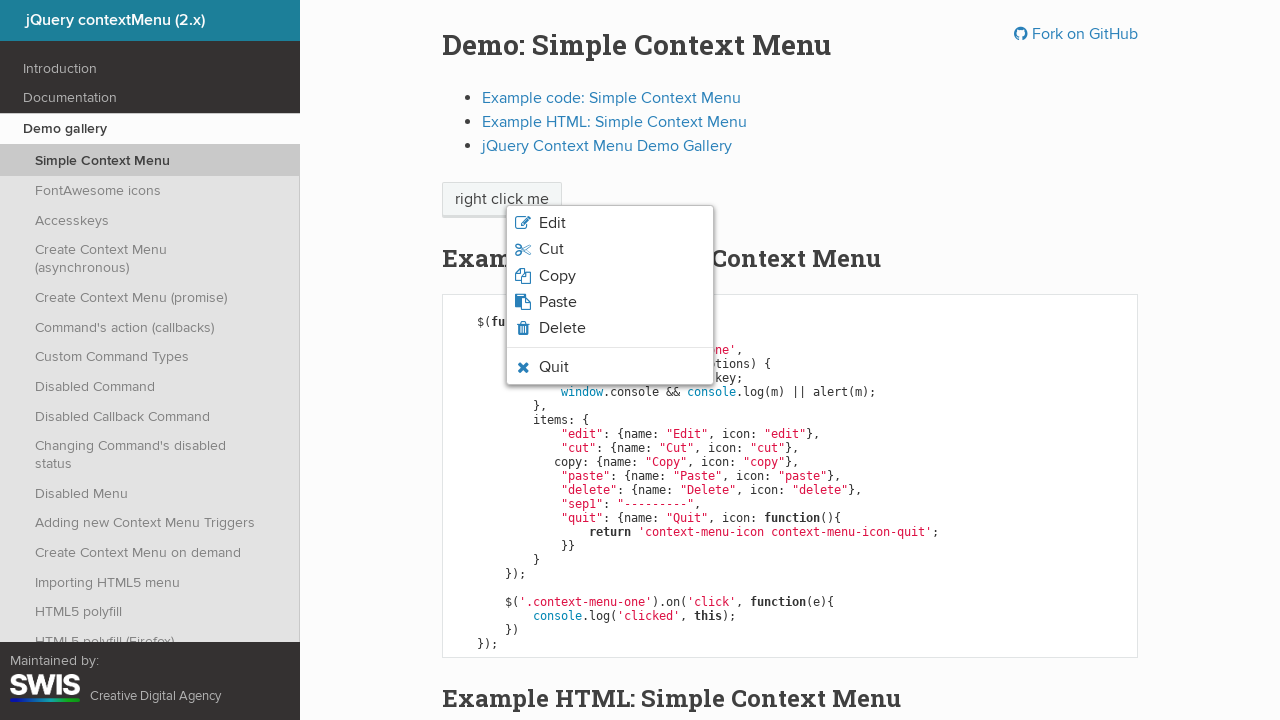